Tests JavaScript alert functionality with a text input prompt by clicking on "Alert with Textbox" tab, triggering the alert, entering text, accepting it, and verifying the result text is displayed.

Starting URL: https://demo.automationtesting.in/Alerts.html

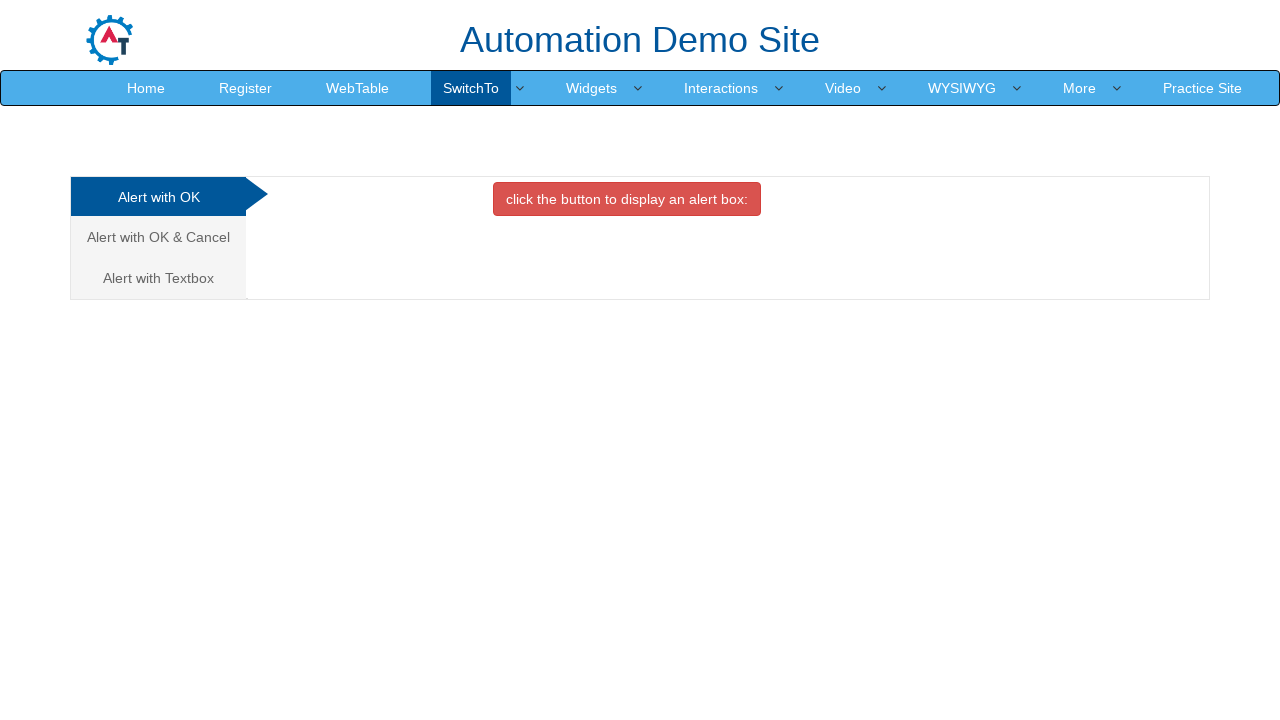

Clicked on 'Alert with Textbox' tab at (158, 278) on text=Alert with Textbox
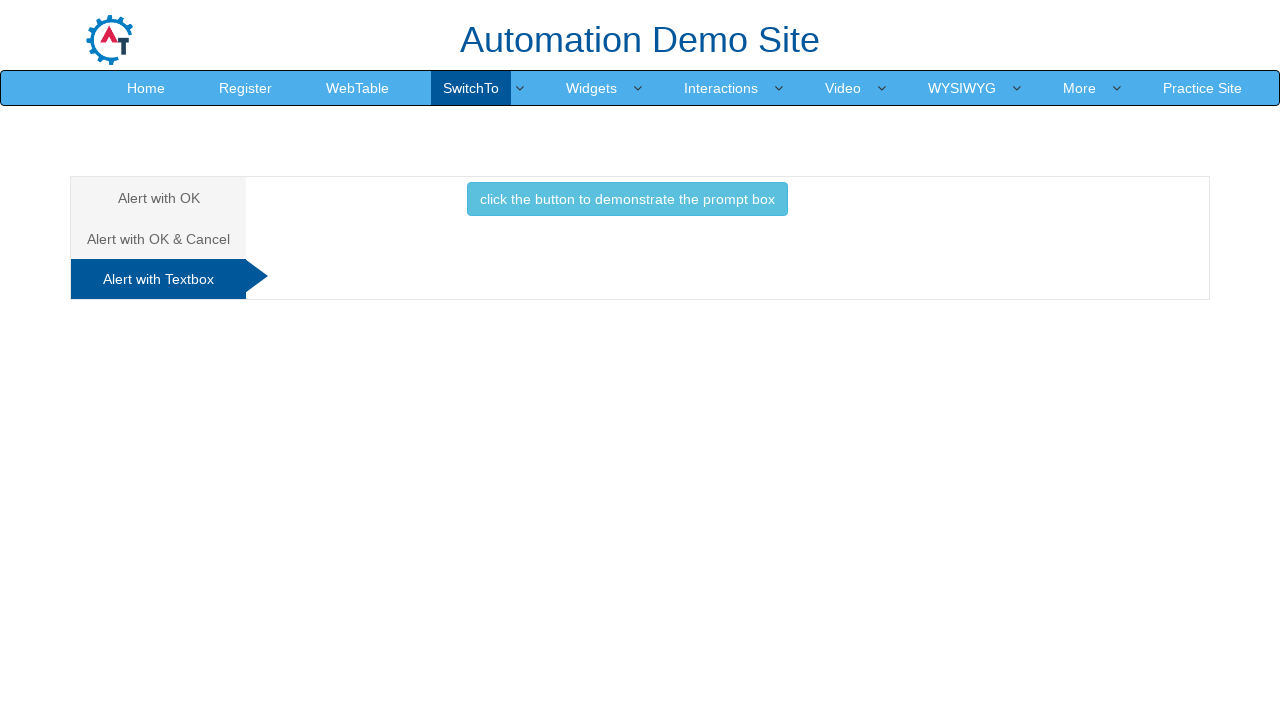

Set up dialog handler to accept prompt with text 'mkp'
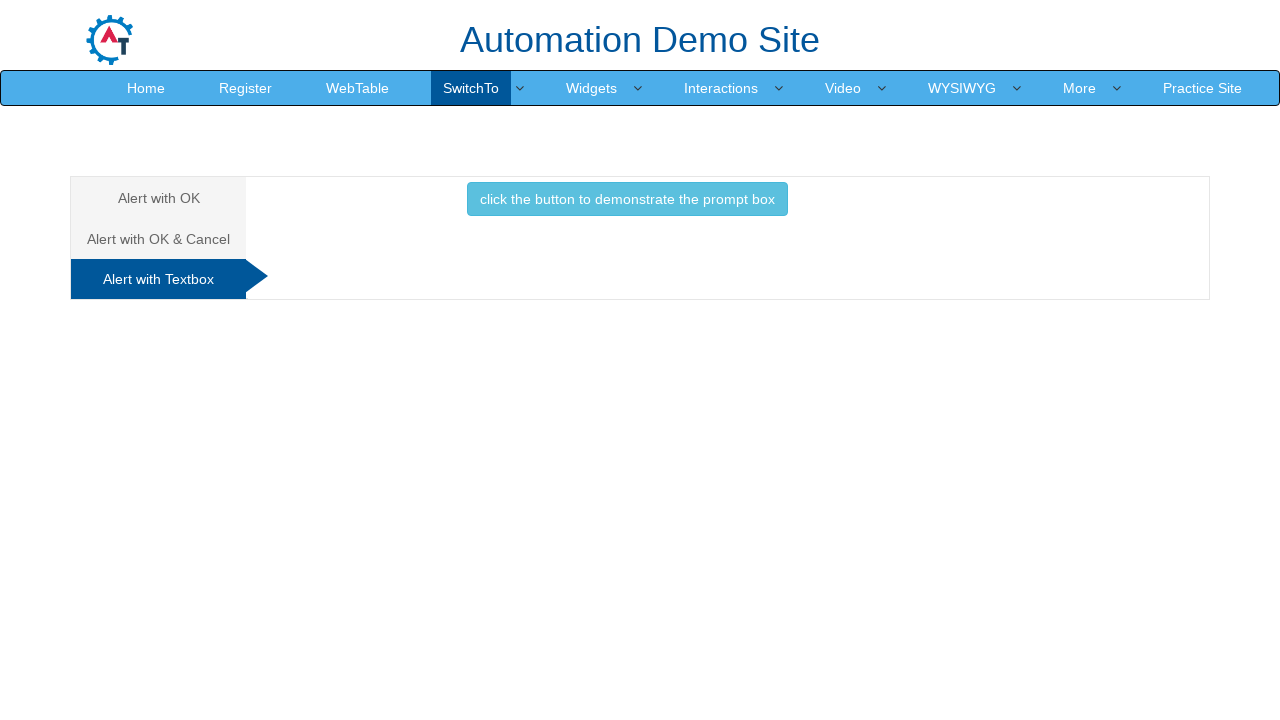

Clicked button to trigger alert with textbox at (627, 199) on button.btn.btn-info
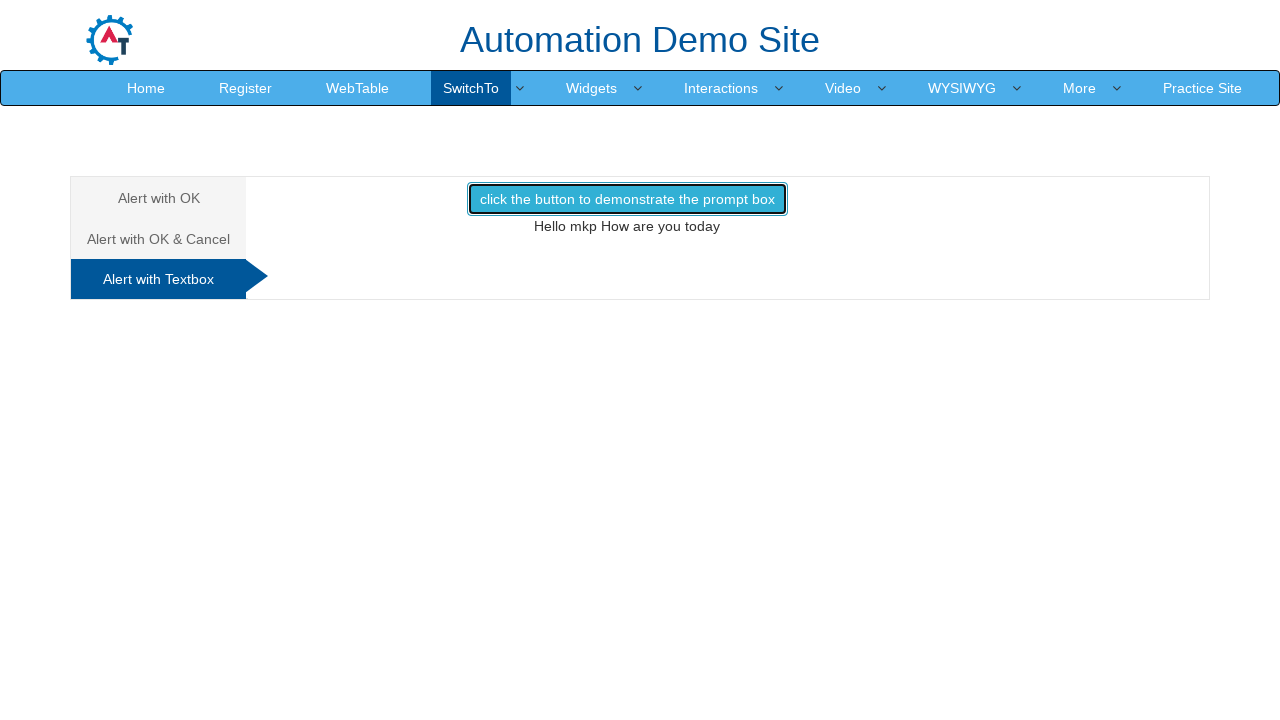

Result text element appeared
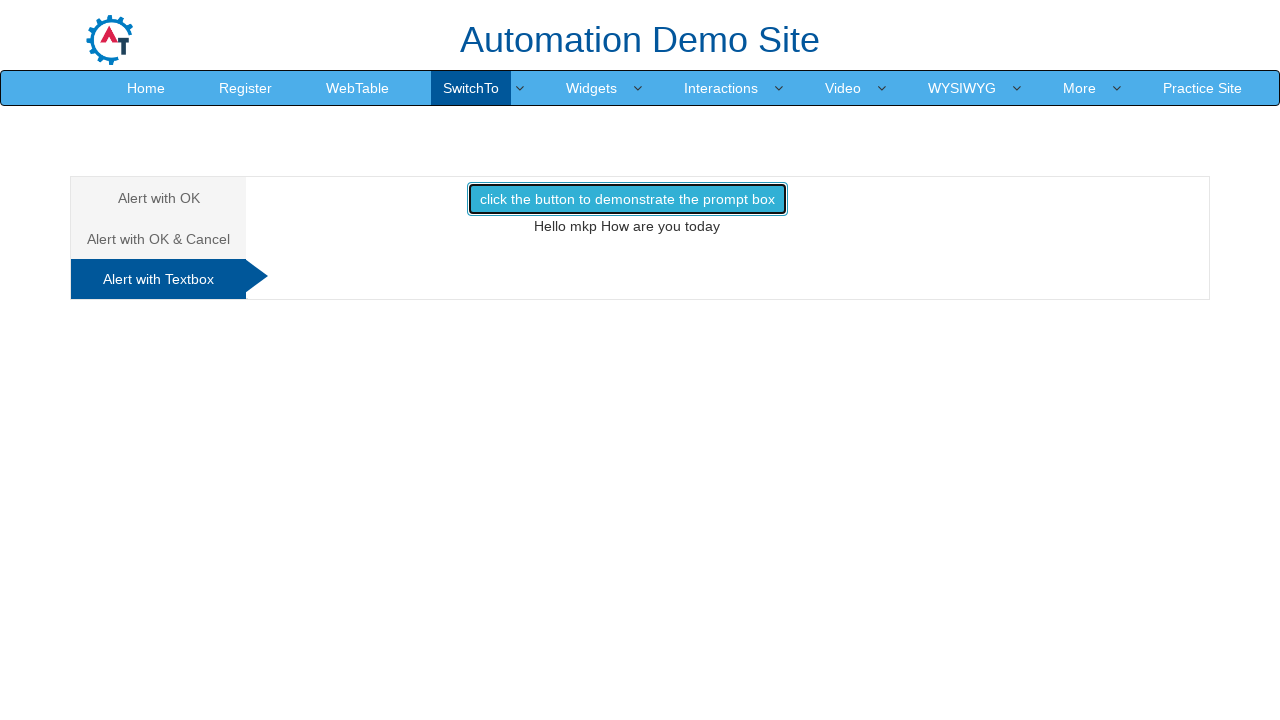

Retrieved result text: Hello mkp How are you today
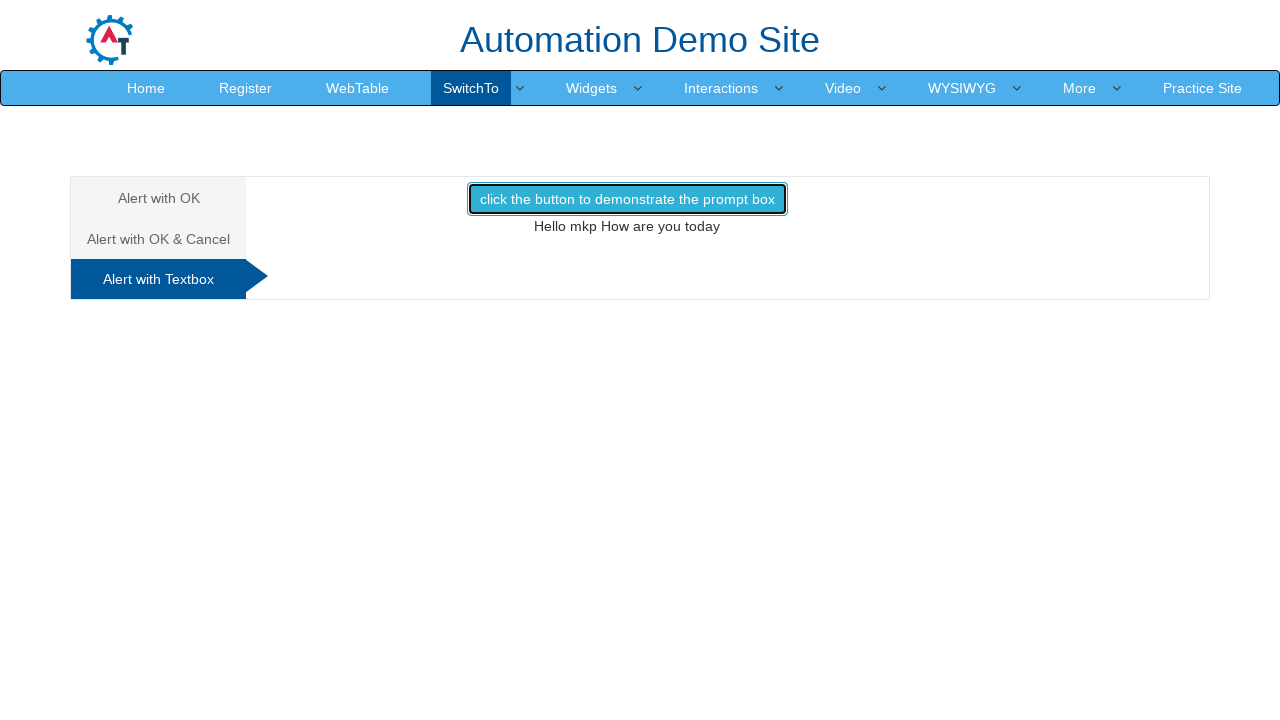

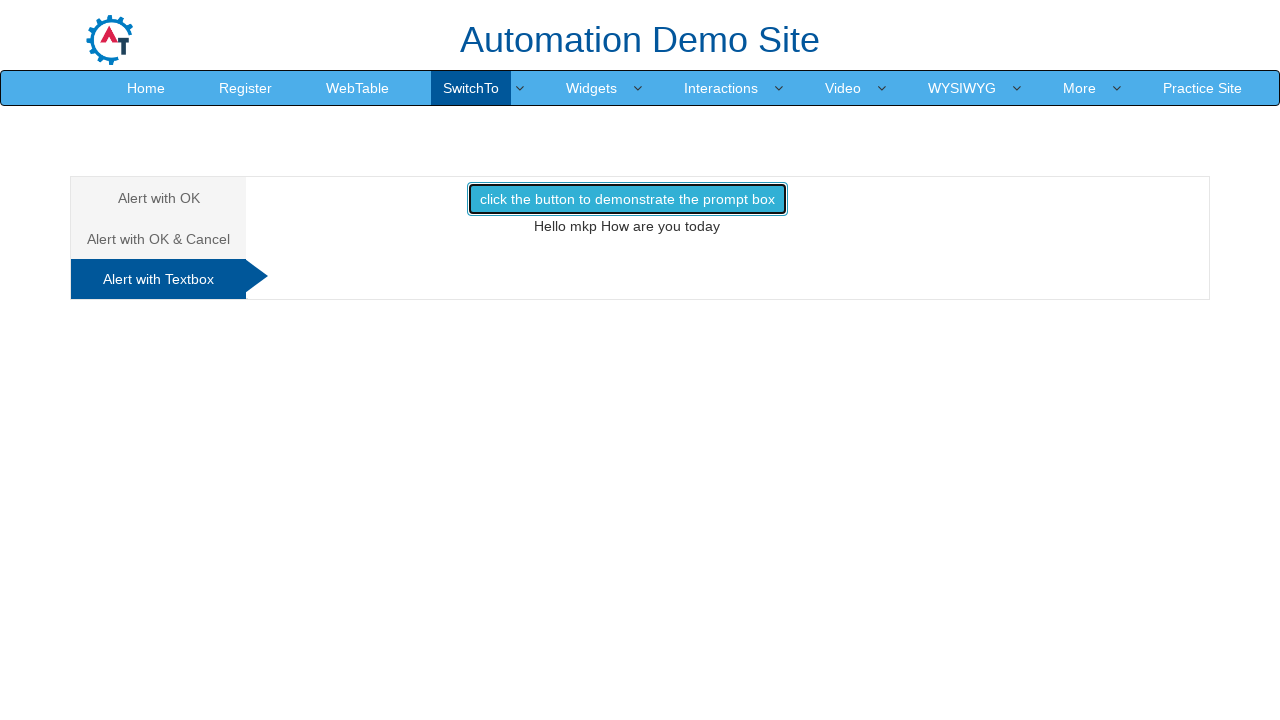